Navigates to Speechnotes dictation page, clicks the microphone button to start dictation, and modifies the CSS styling of the mirror container to have a black background with white text.

Starting URL: https://speechnotes.co/dictate/

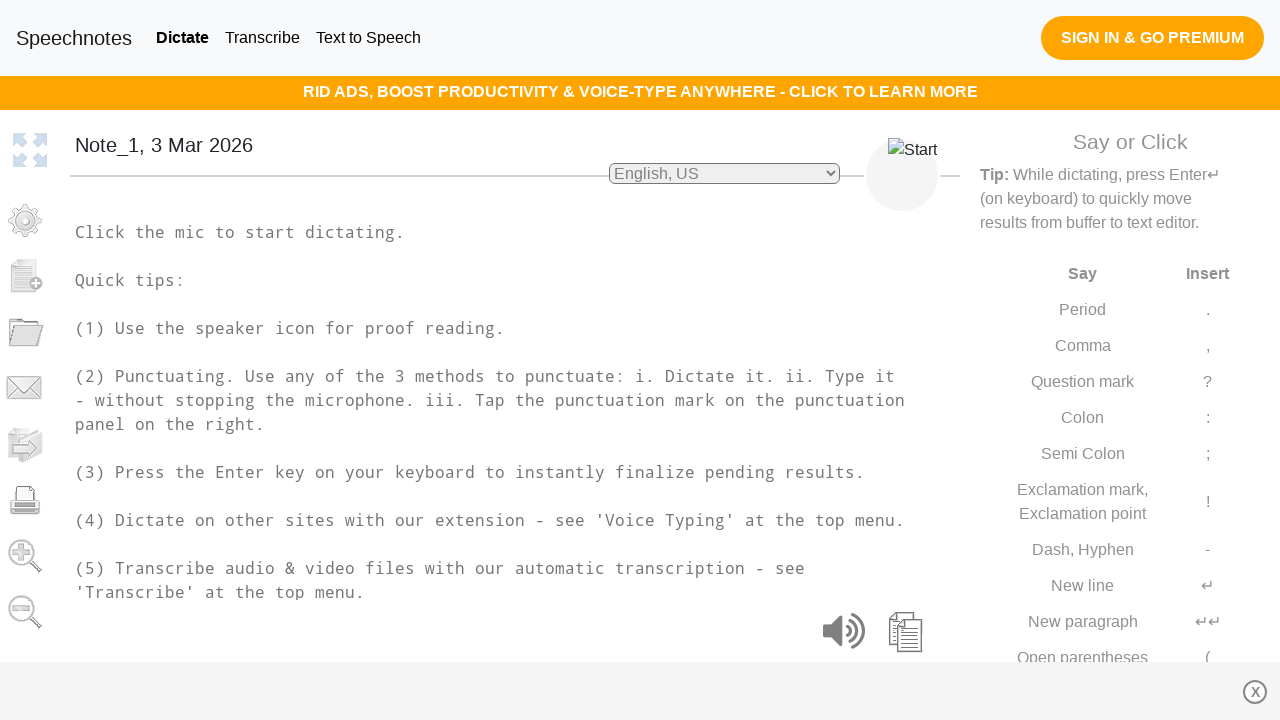

Clicked microphone button to start dictation at (912, 150) on img[src="https://speechlogger.appspot.com/images/micoff2.png"]
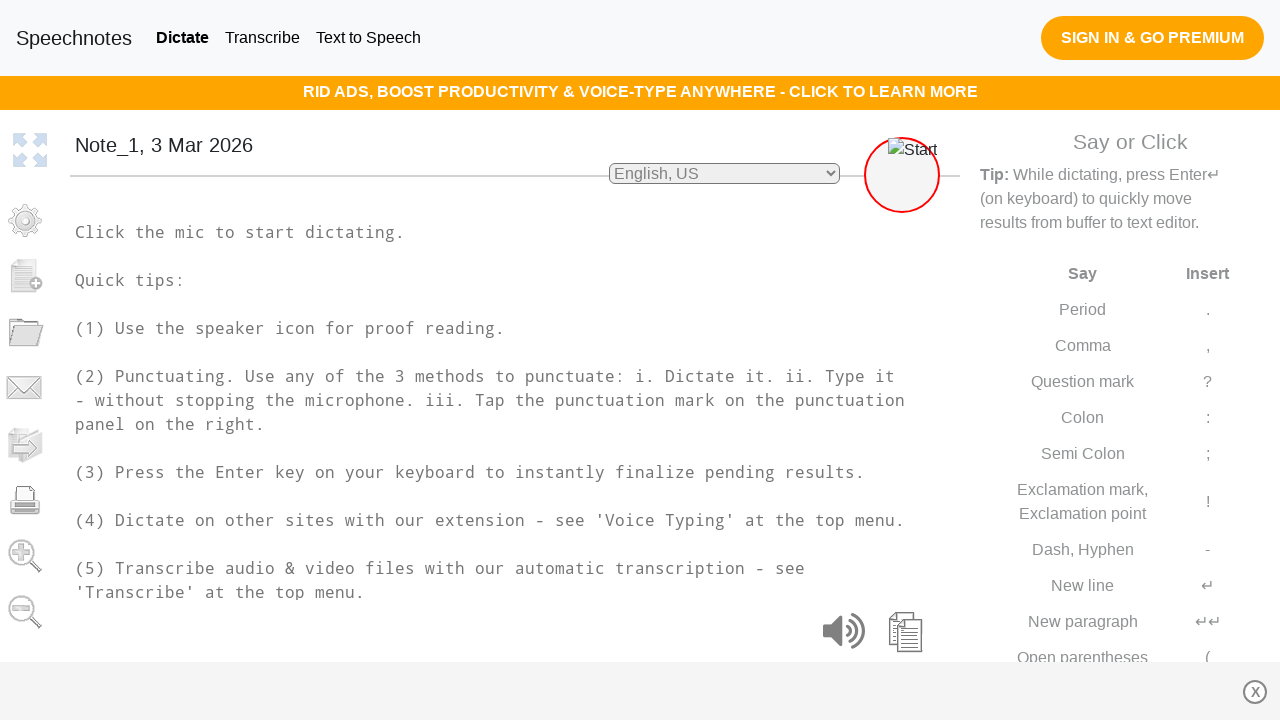

Set mirror_container z-index to 100
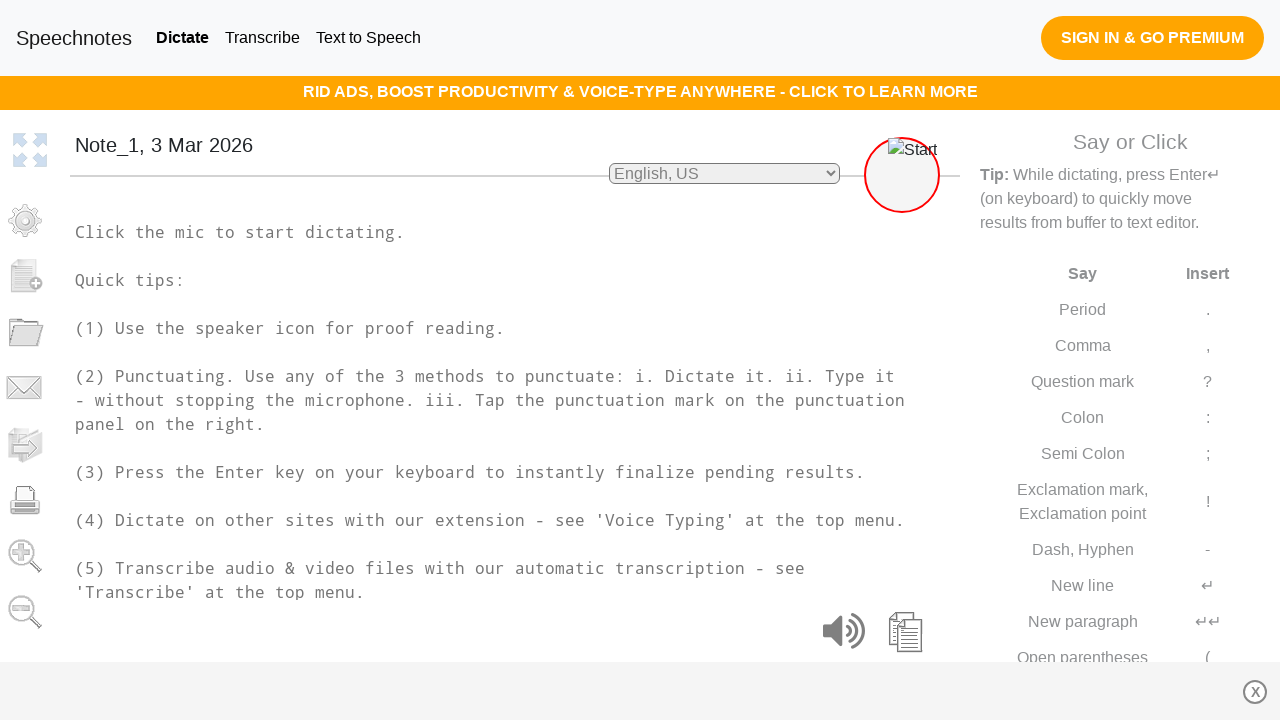

Set mirror_container background color to black
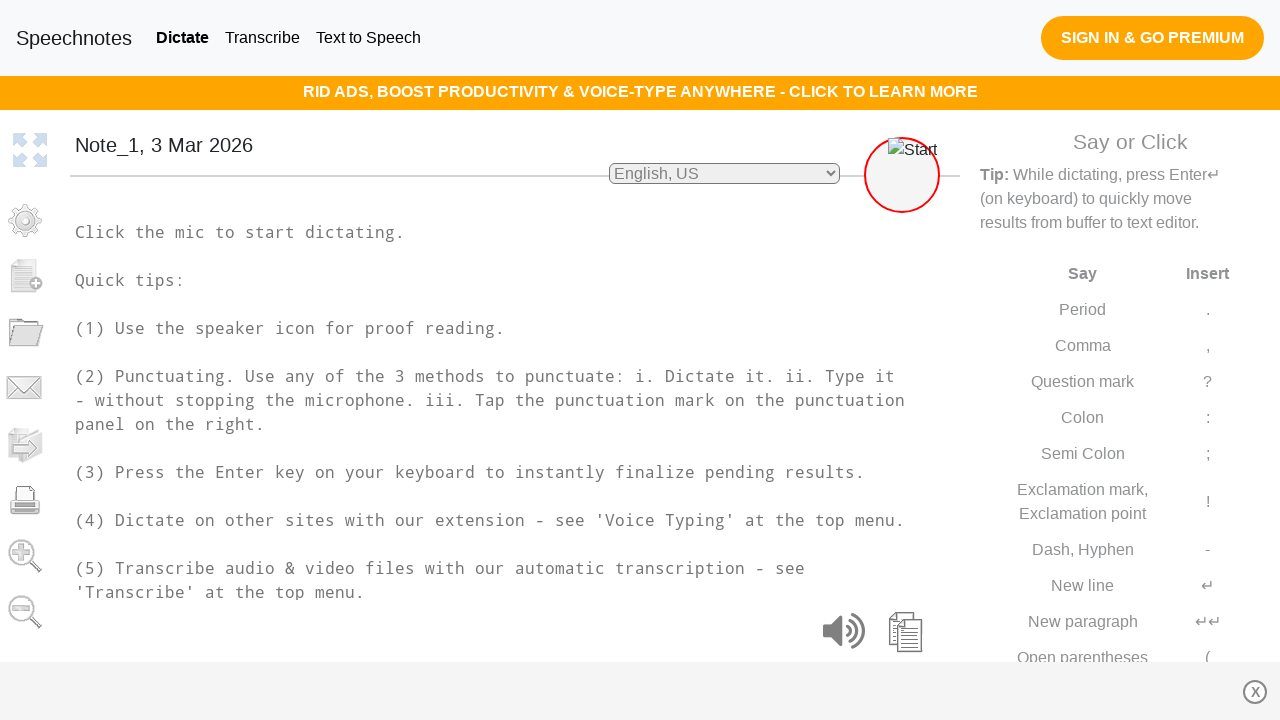

Set mirror_container text color to white
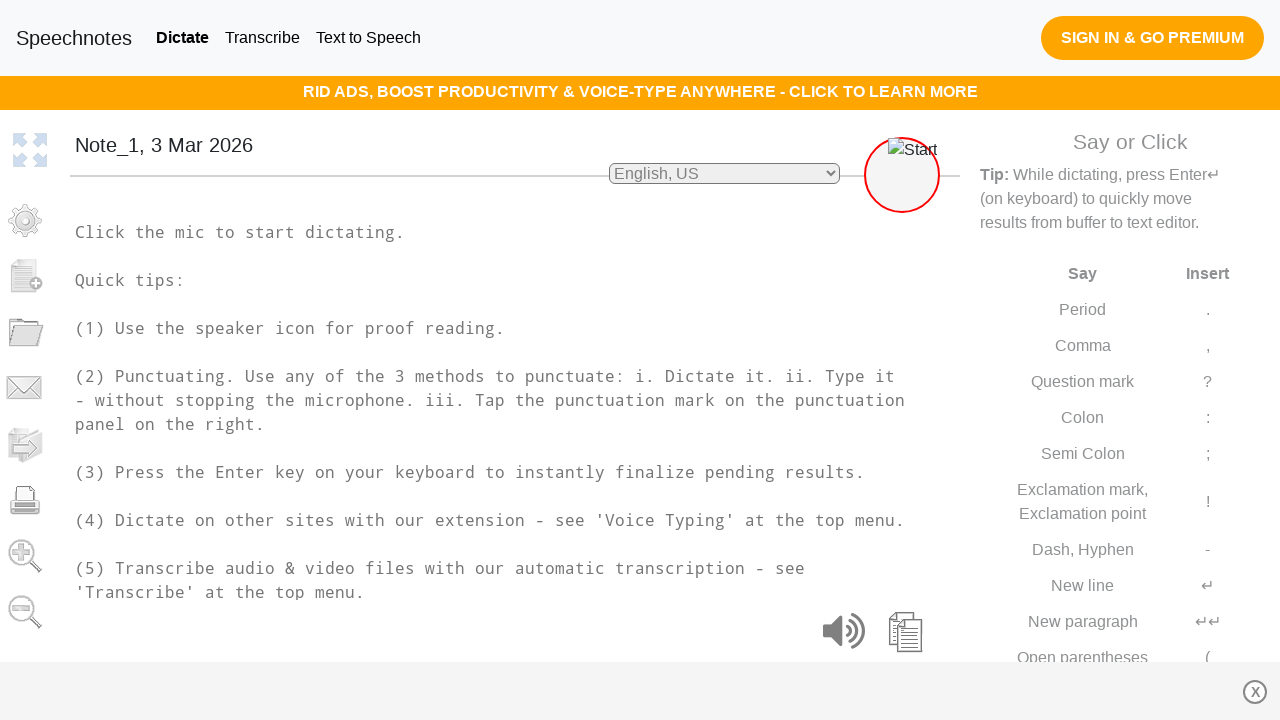

Set mirror opacity to 1
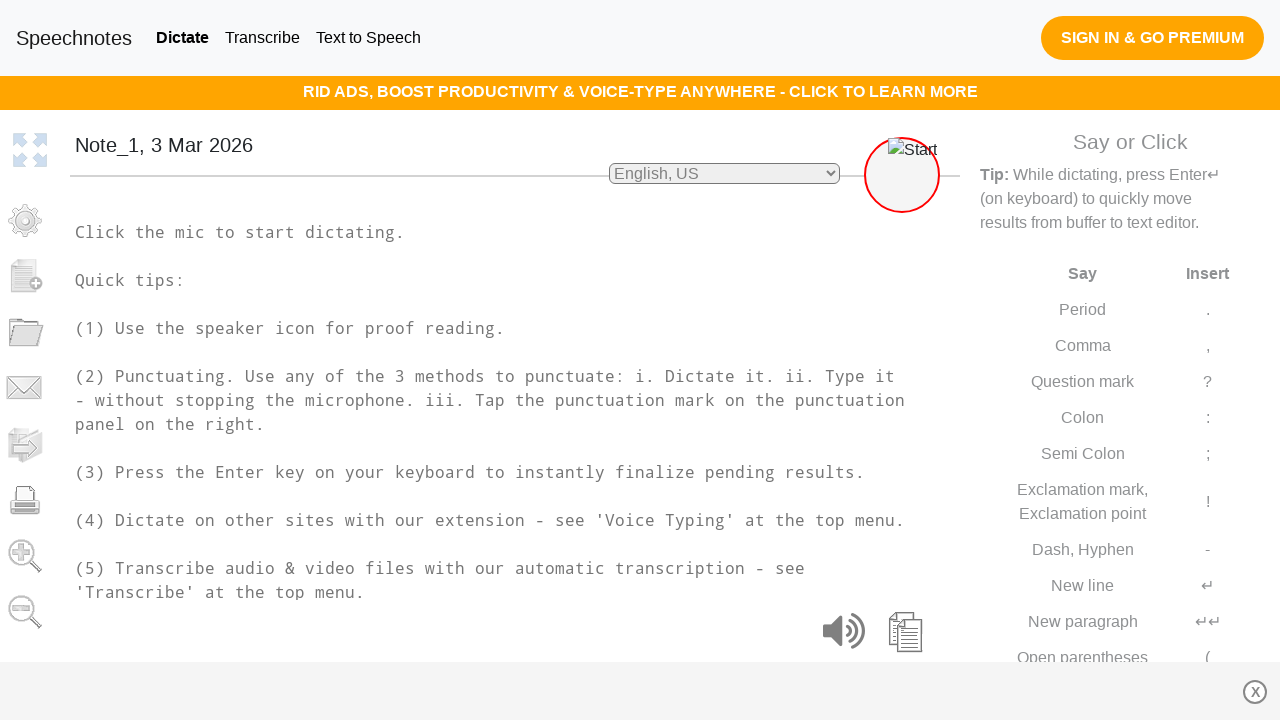

Set mirror z-index to 100
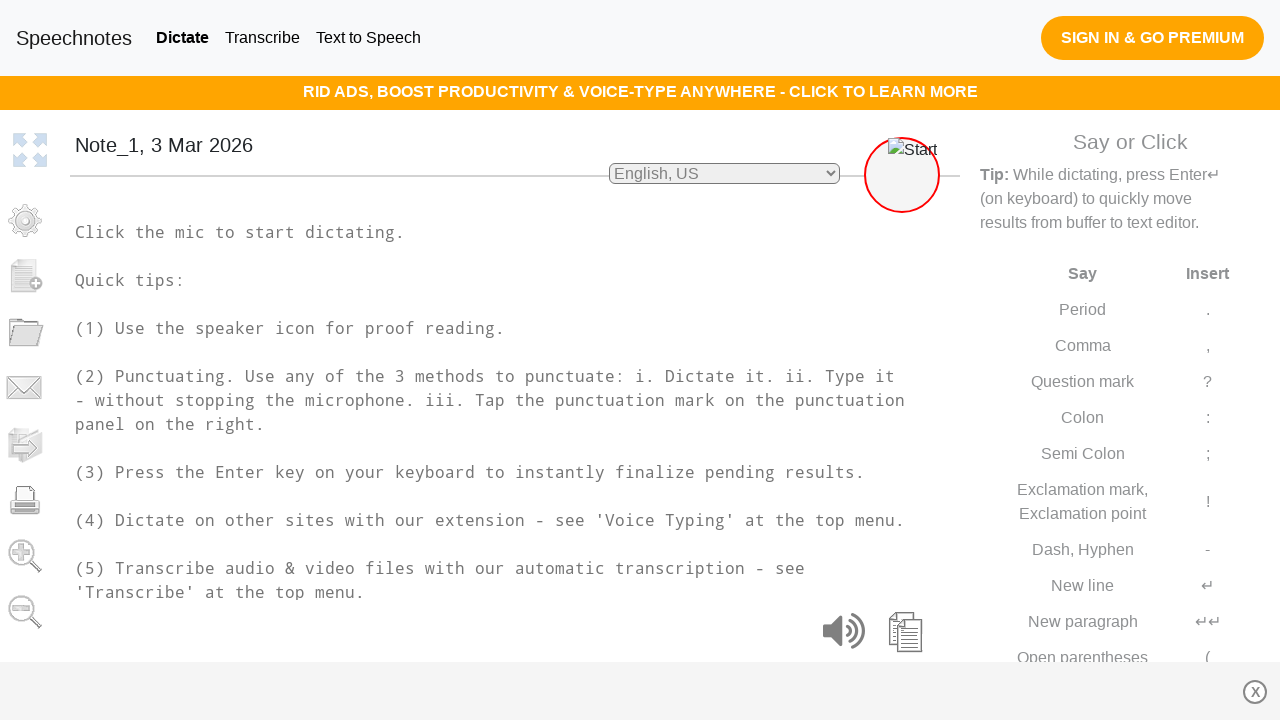

Set mirror background color to black
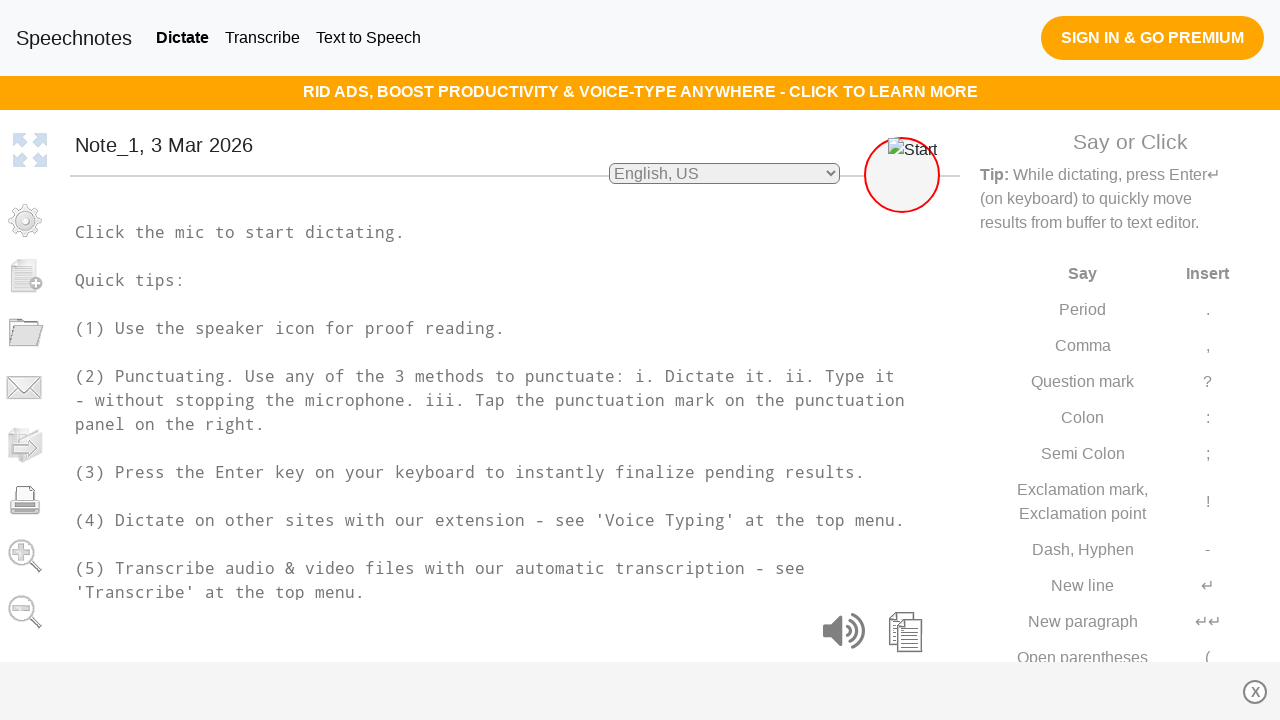

Set mirror text color to white
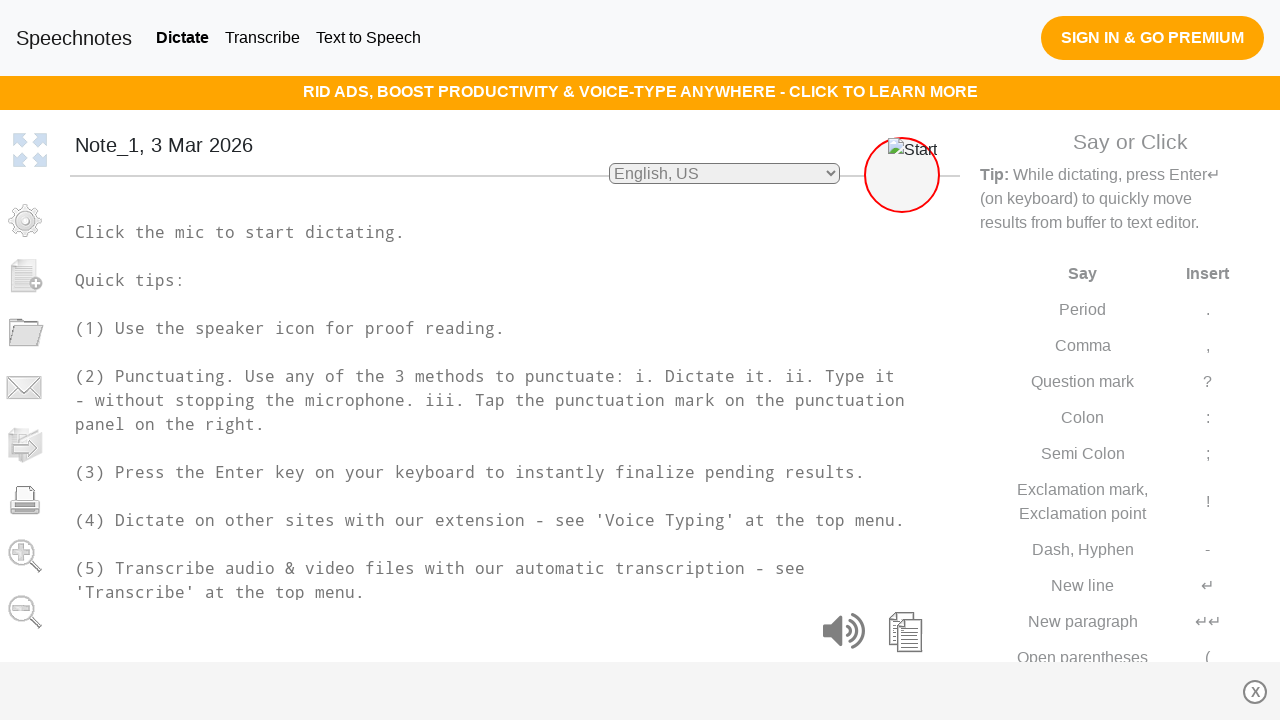

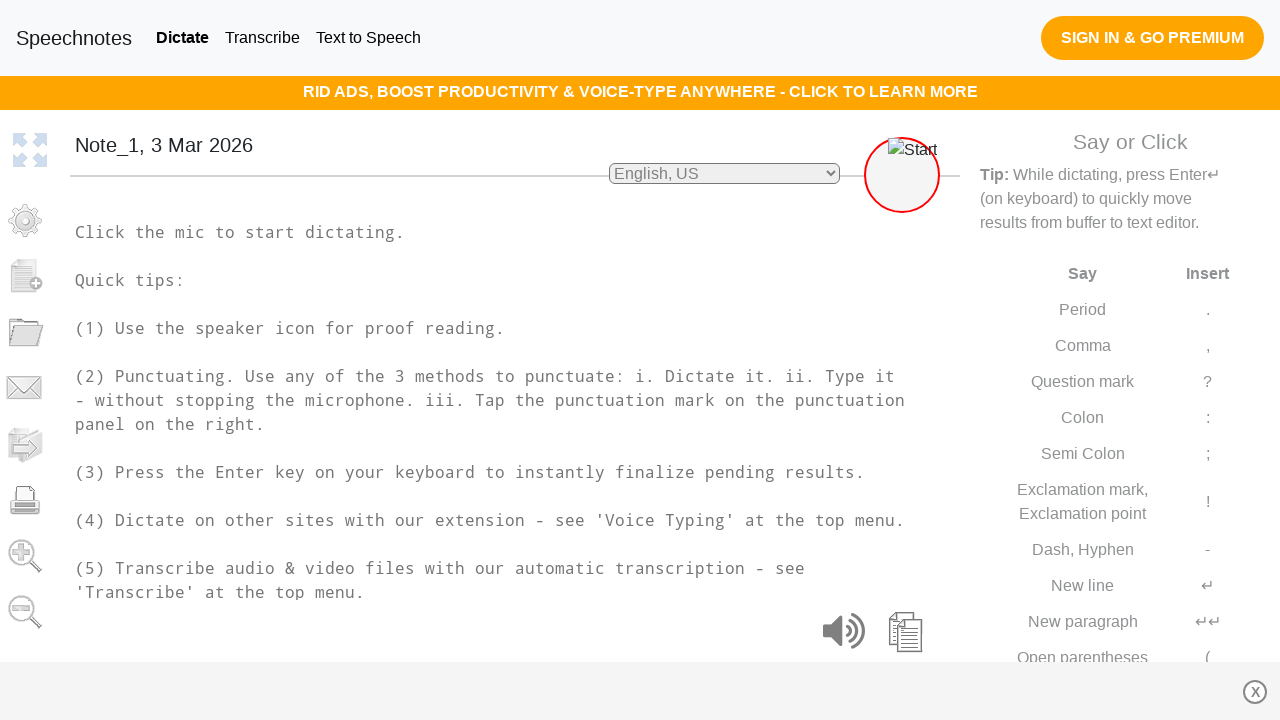